Tests the search functionality on python.org by entering "pycon" in the search box and submitting the search

Starting URL: https://www.python.org

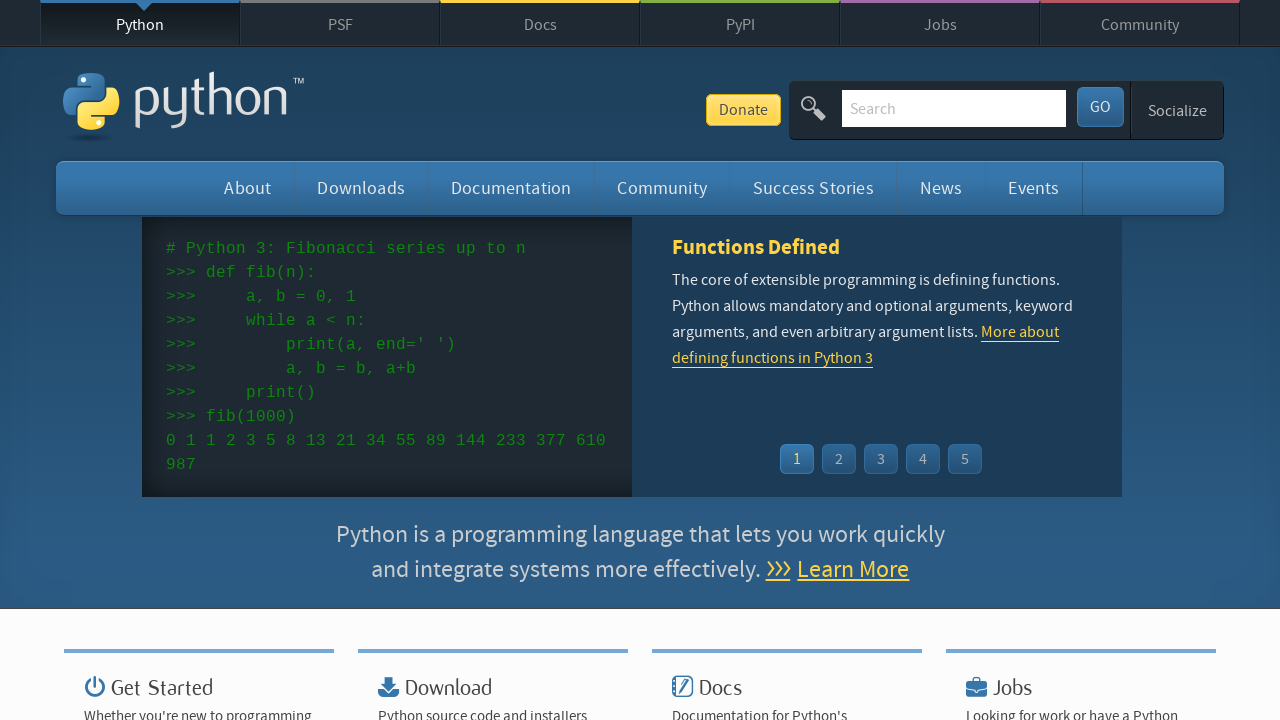

Filled search box with 'pycon' on input[name='q']
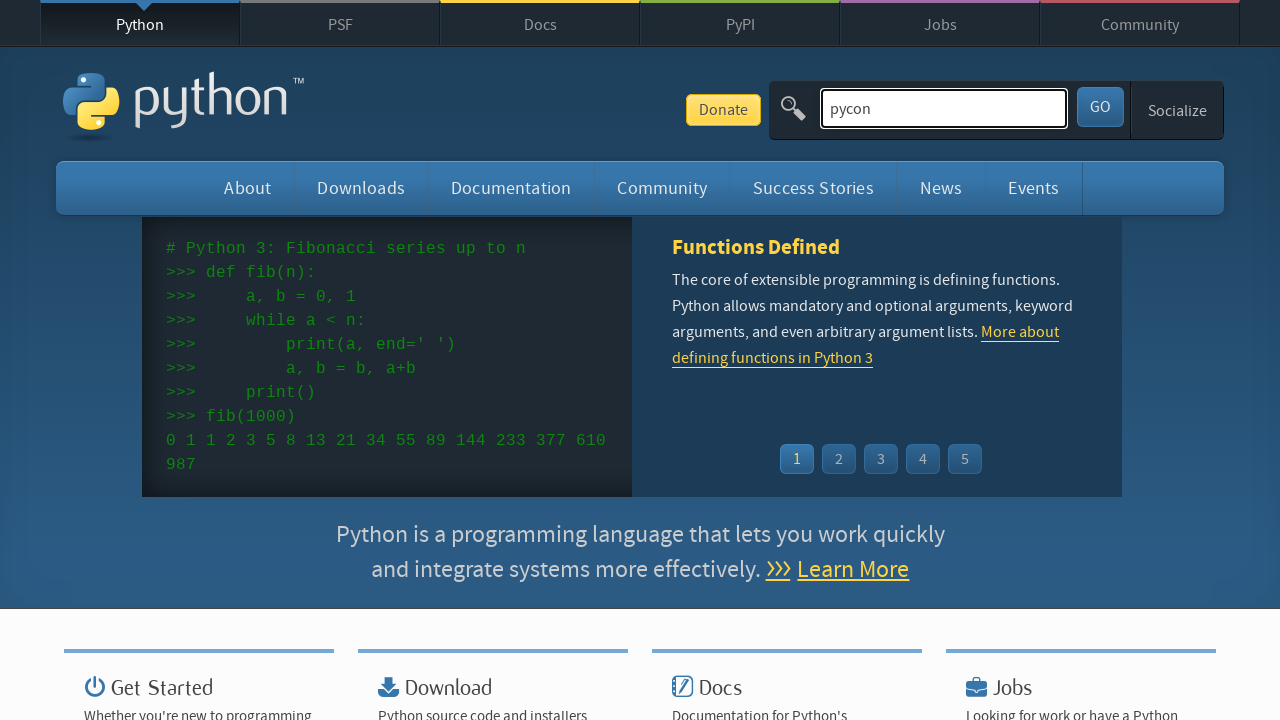

Pressed Enter to submit search for 'pycon' on input[name='q']
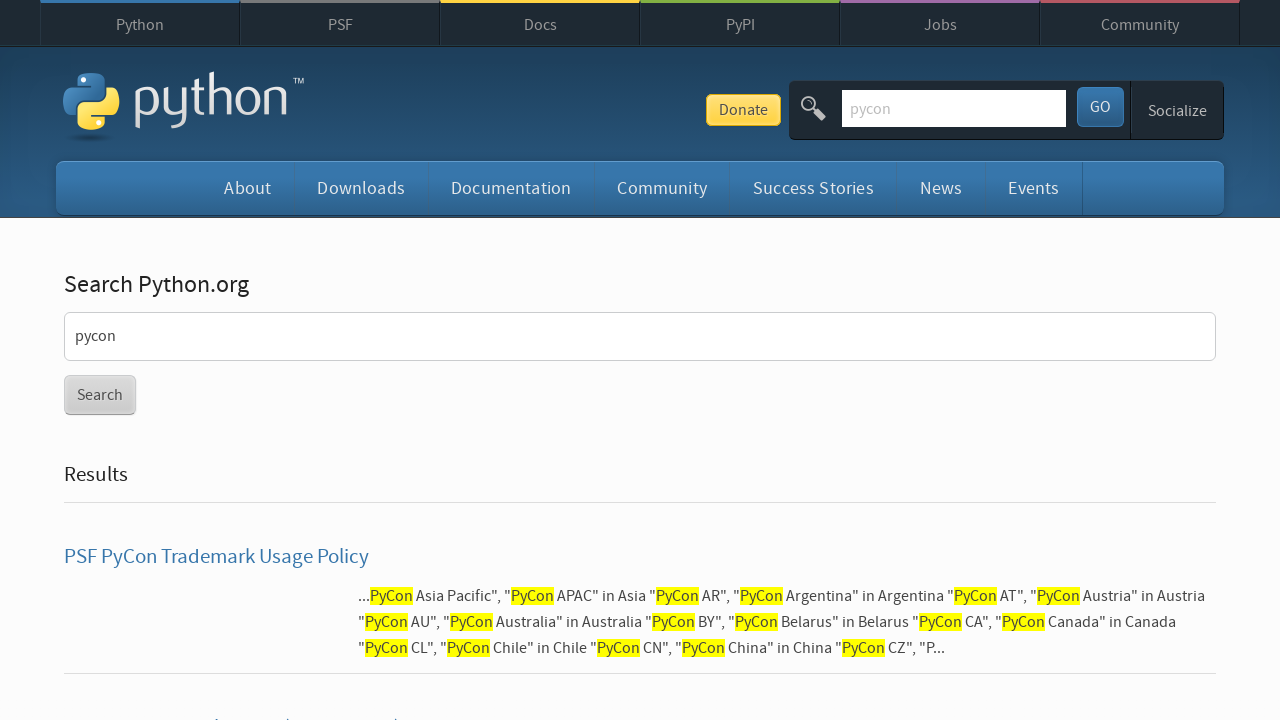

Waited for search results page to load
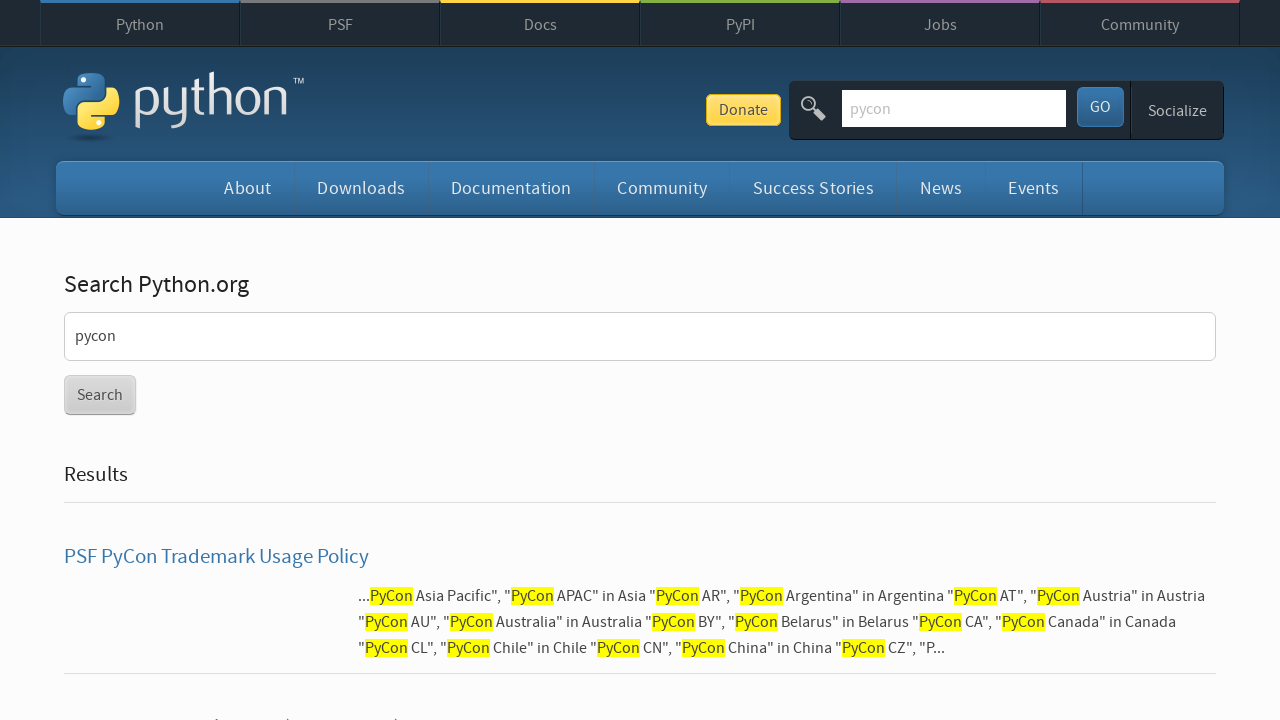

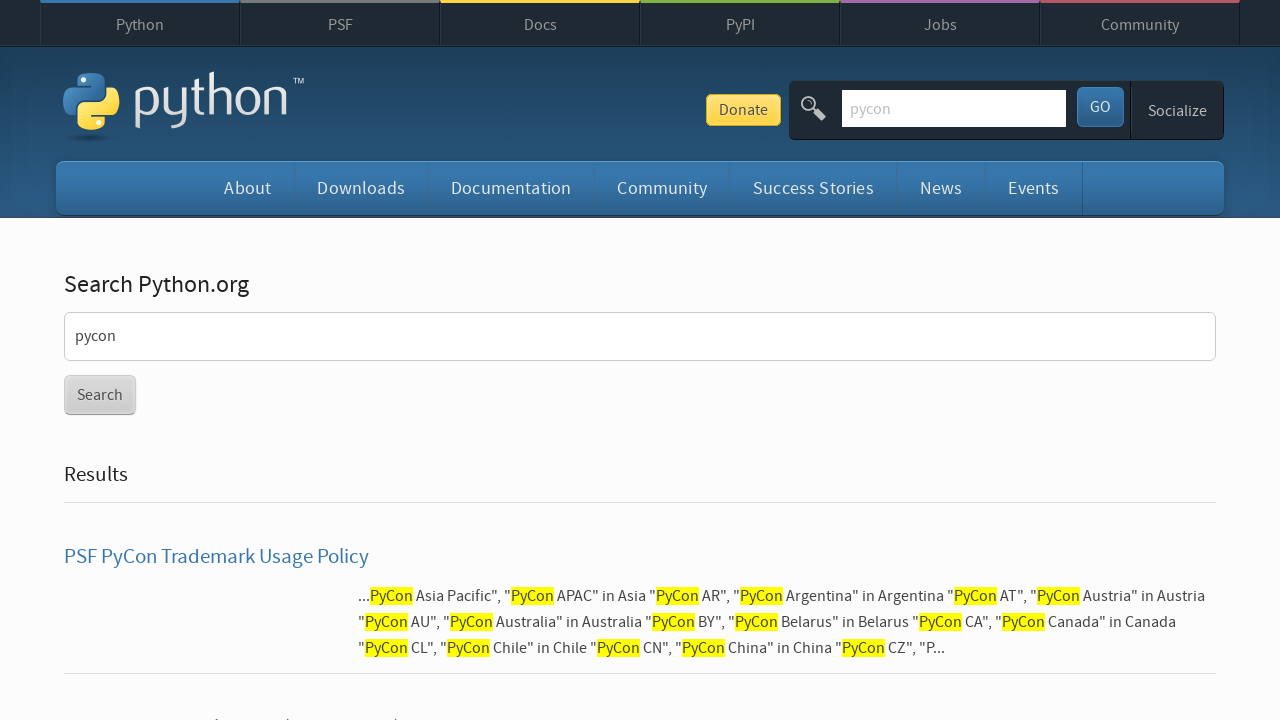